Tests clicking on "Normal load website" link and verifies the page title heading displays correctly

Starting URL: https://curso.testautomation.es

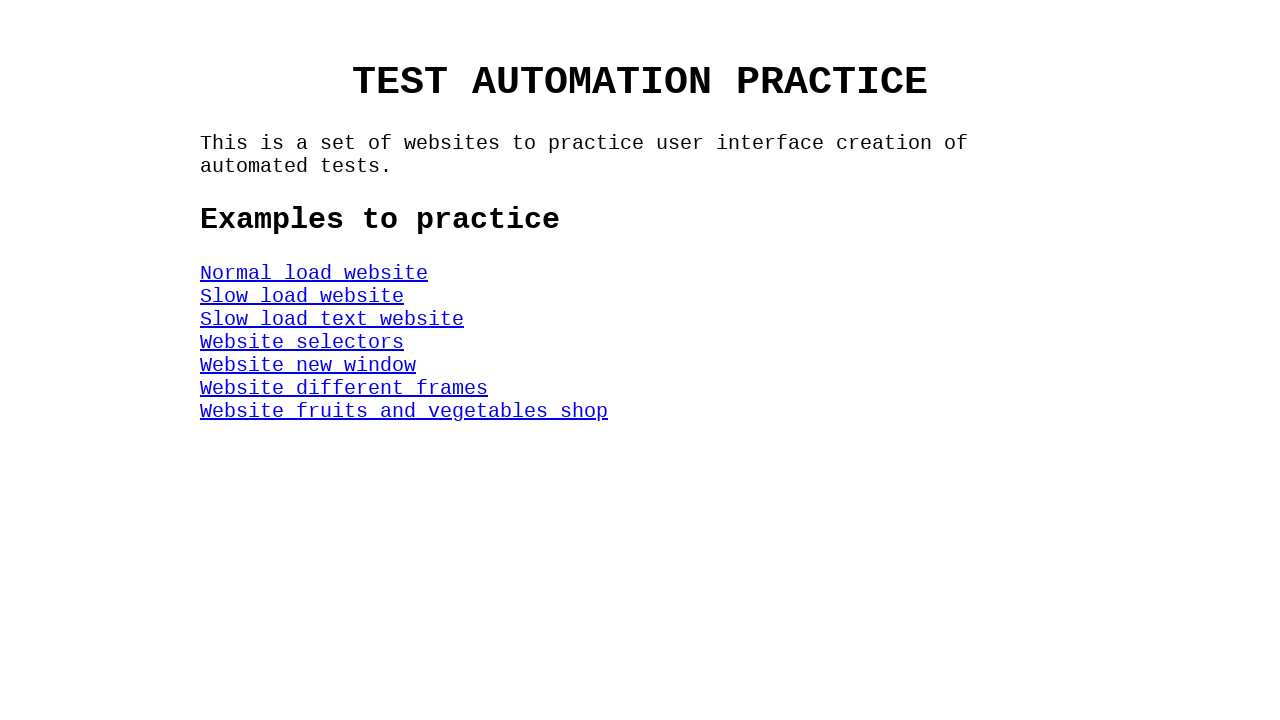

Clicked on 'Normal load website' link at (314, 273) on #NormalWeb
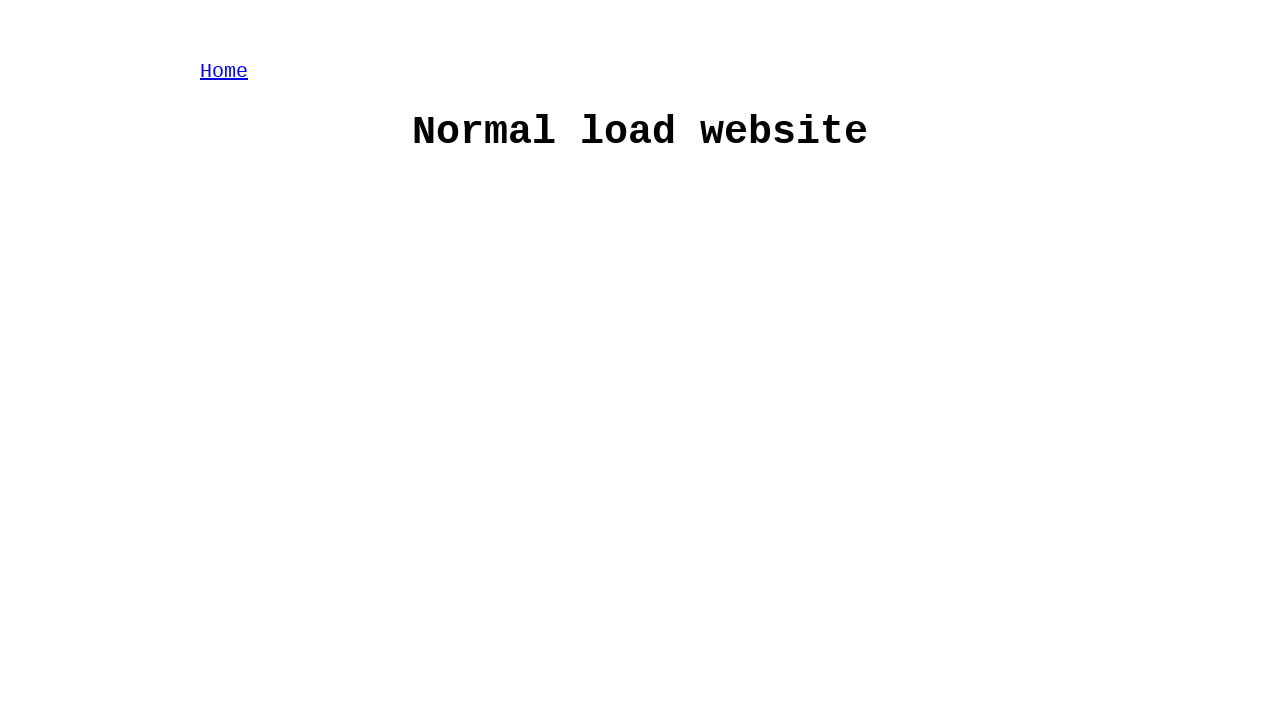

Page title heading (h1) element loaded
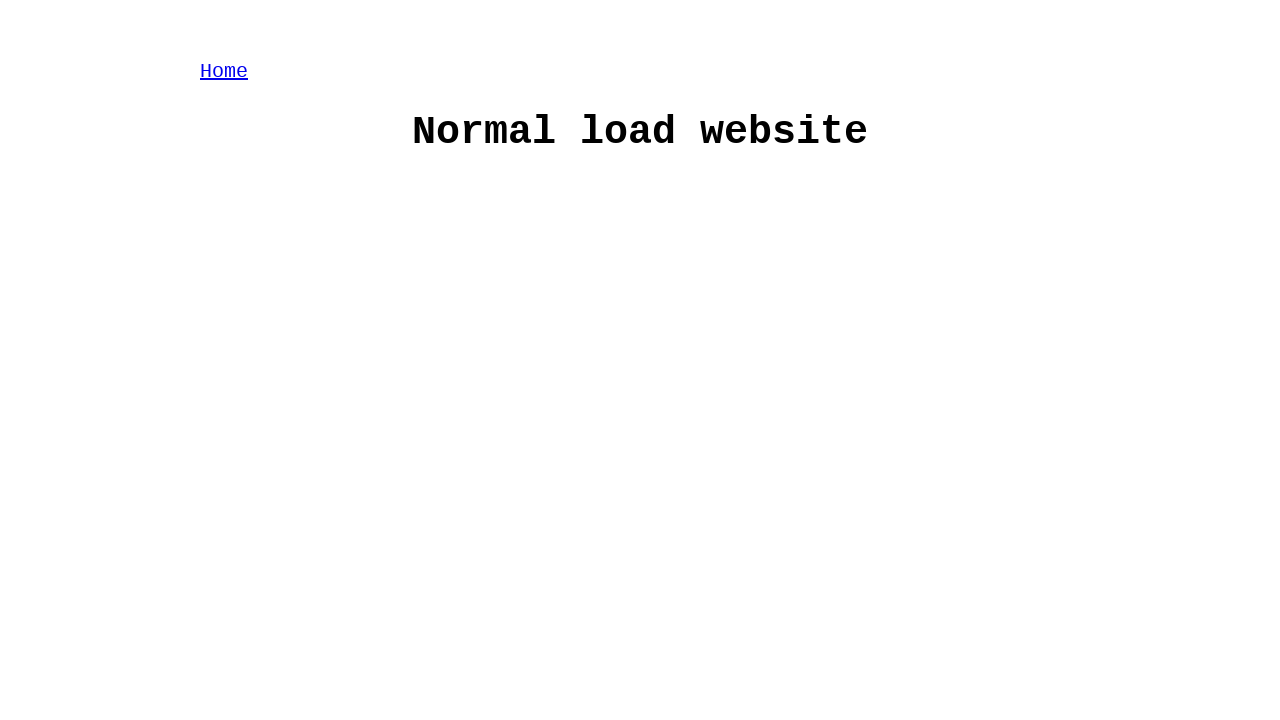

Verified page title heading displays 'Normal load website'
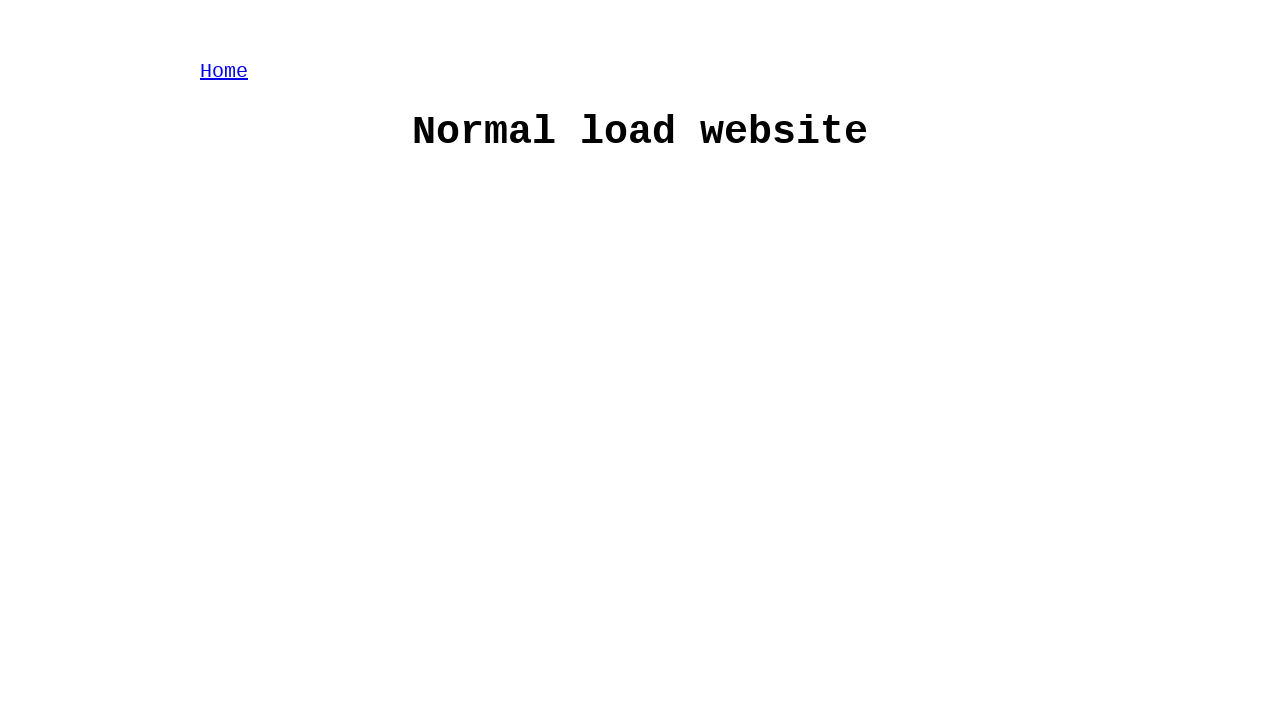

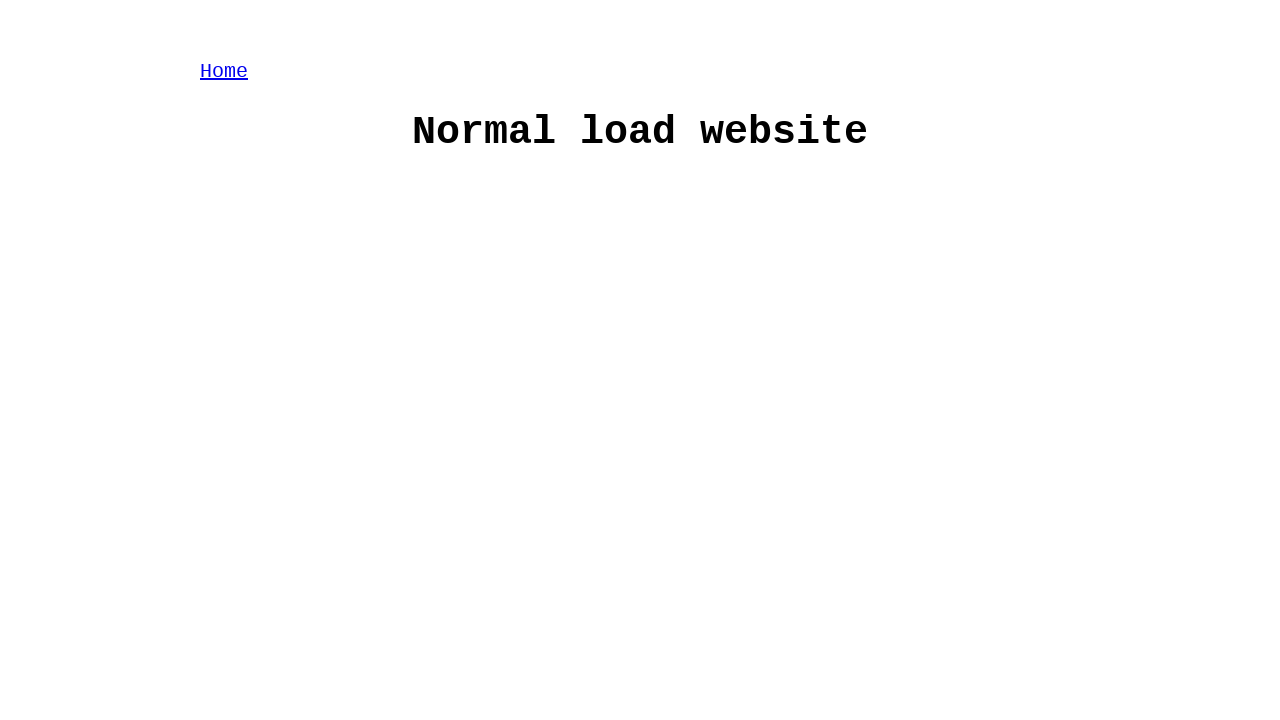